Tests zip code validation with only one digit, expecting an error message to be displayed

Starting URL: https://www.sharelane.com/cgi-bin/register.py

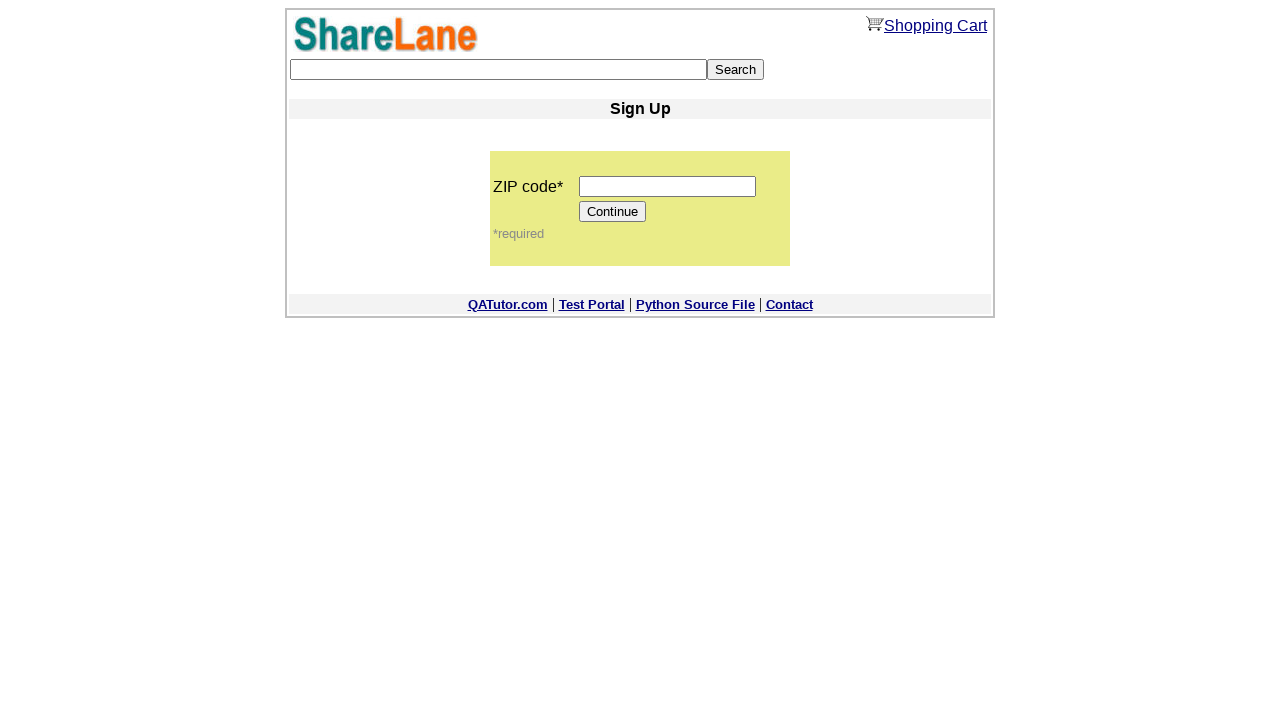

Filled zip code field with single digit '1' on input[name='zip_code']
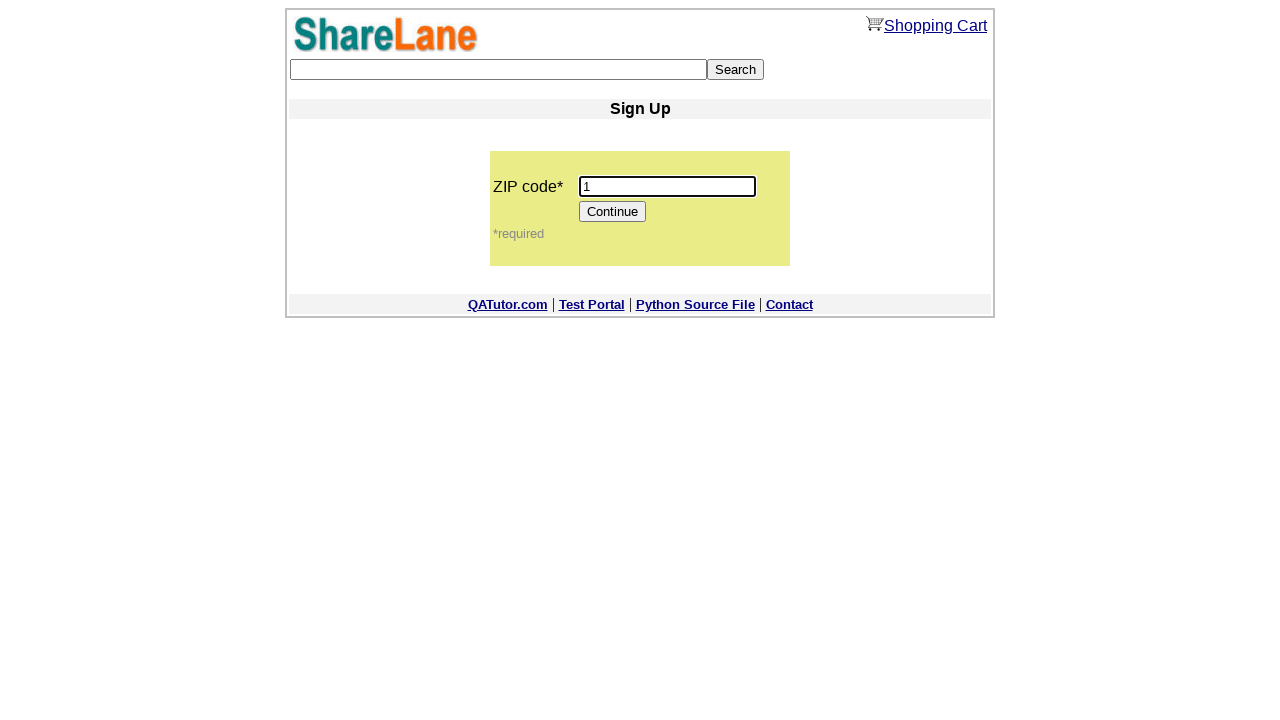

Clicked Continue button to submit invalid zip code at (613, 212) on input[value='Continue']
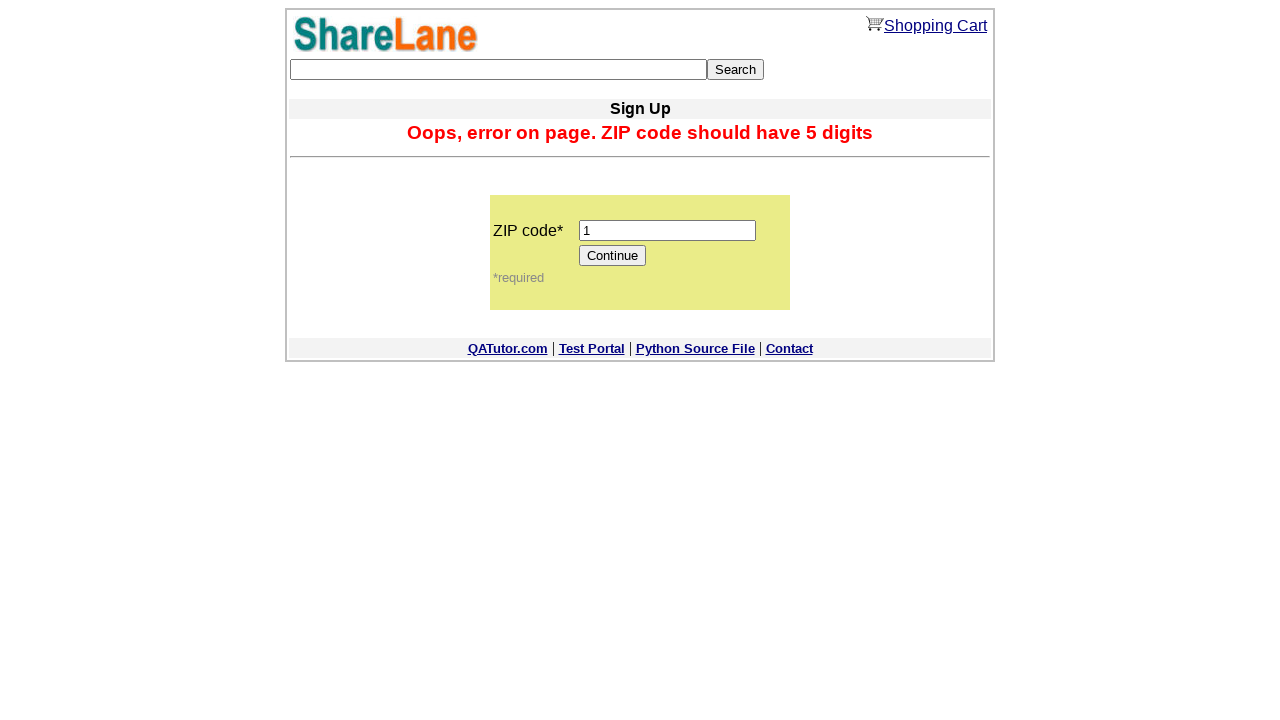

Error message displayed for invalid zip code
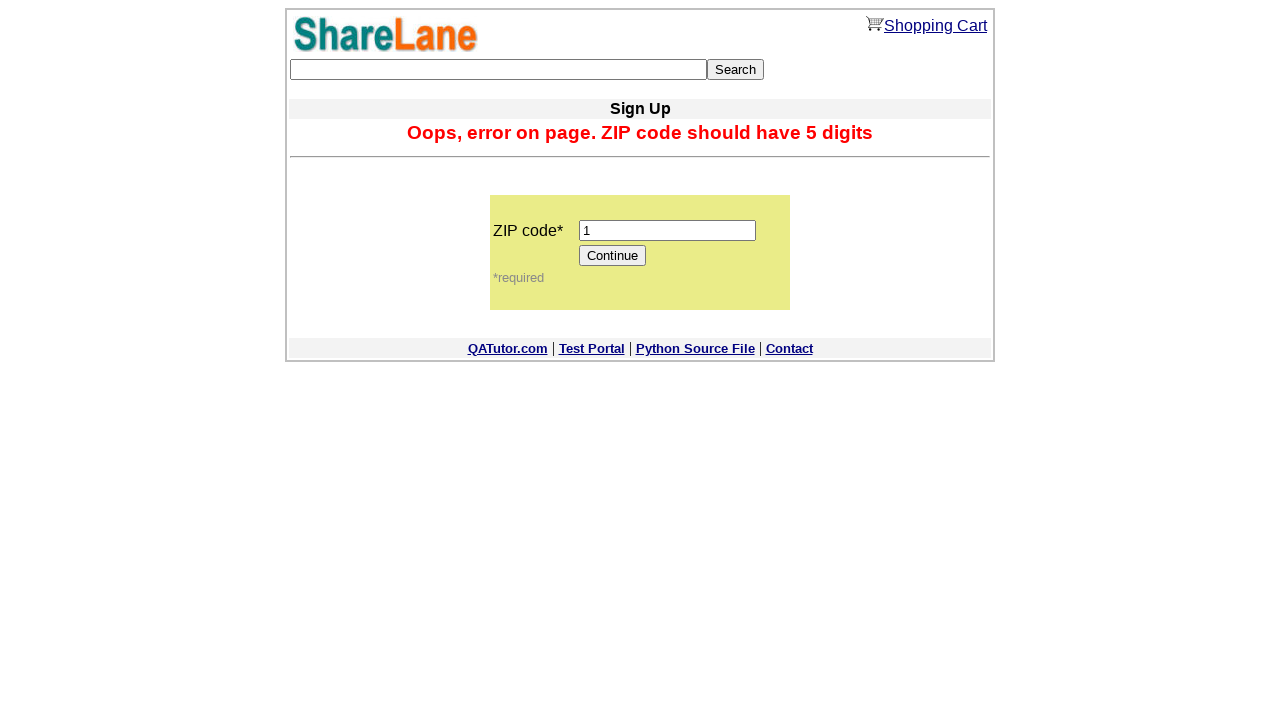

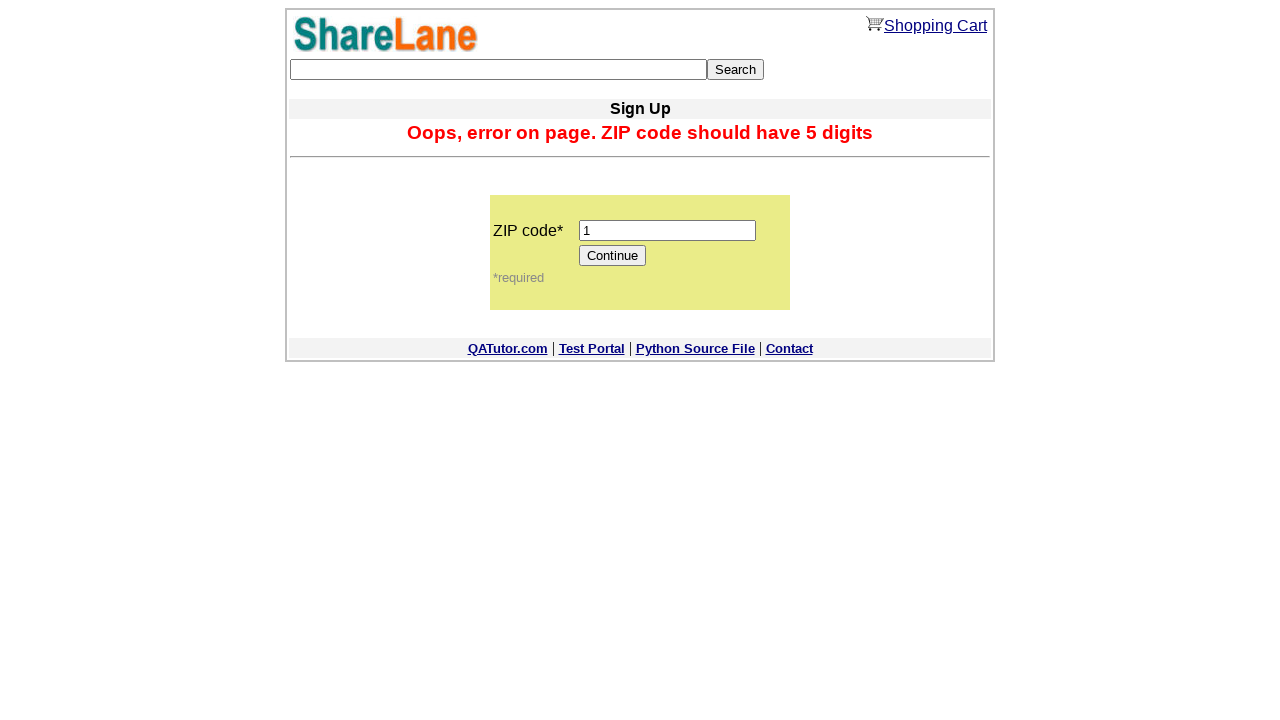